Tests the scientific calculator functionality on calculator.net by performing four basic arithmetic operations: addition (1+2), subtraction (5-3), multiplication (5*3), and division (5/3), clearing the calculator between each operation.

Starting URL: https://www.calculator.net/

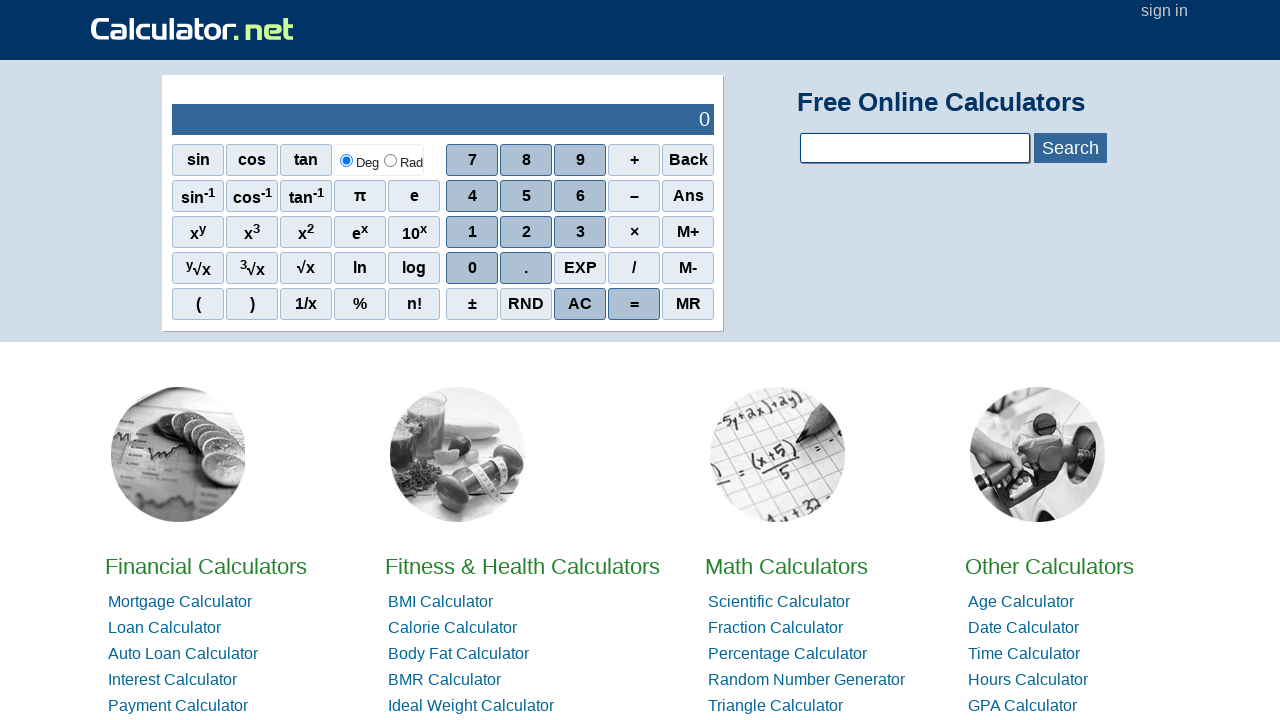

Clicked number 1 on calculator at (472, 232) on xpath=//span[@onclick="r(1)"]
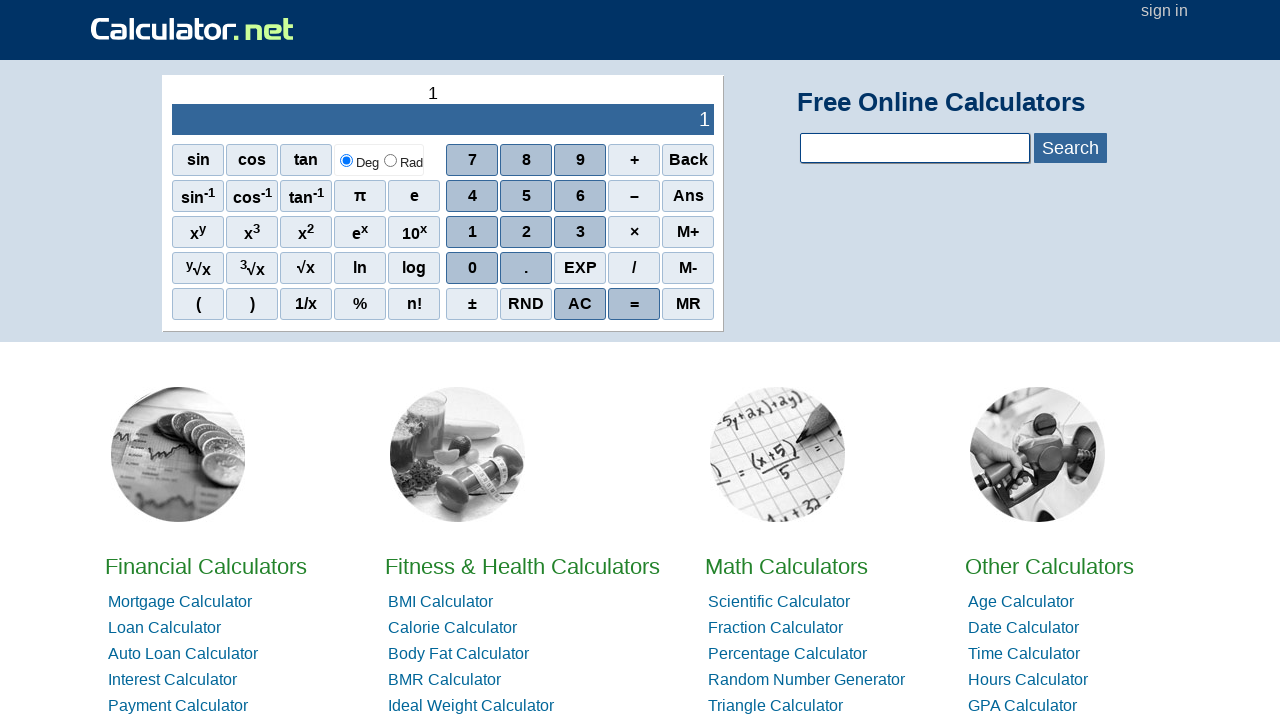

Clicked addition operator at (634, 160) on //span[@onclick="r('+')"]
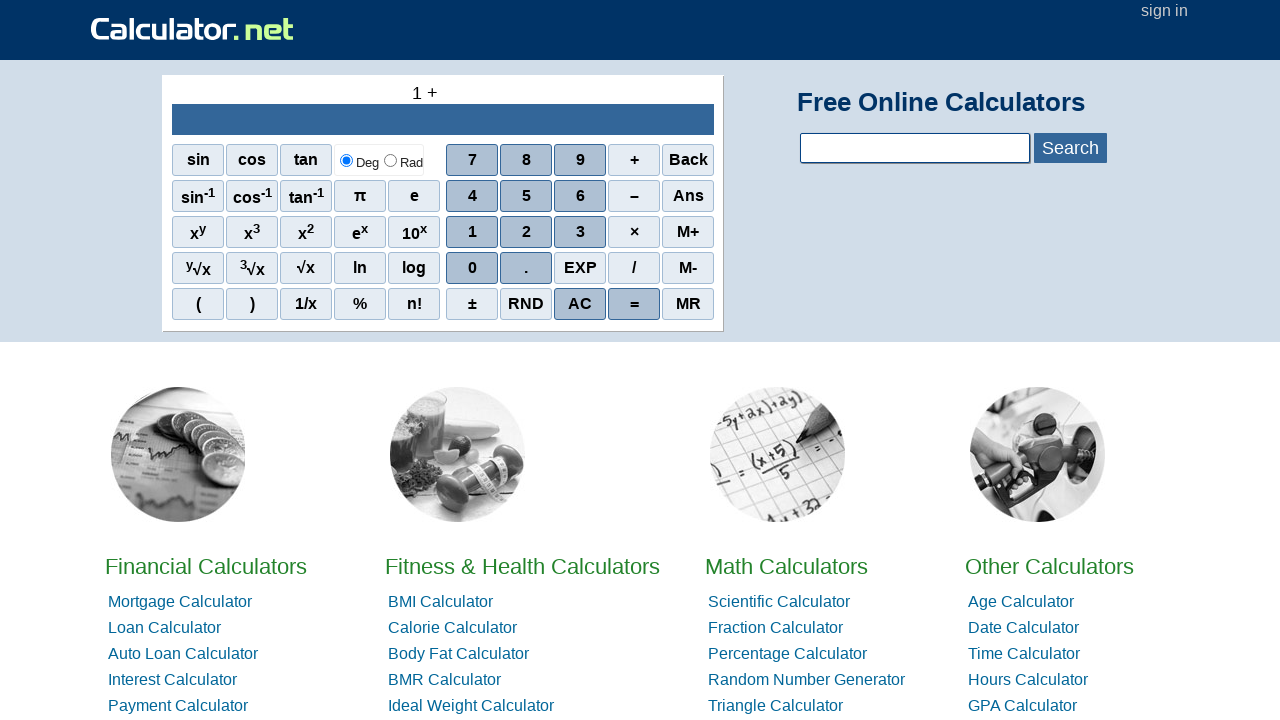

Clicked number 2 on calculator at (526, 232) on xpath=//span[@onclick="r(2)"]
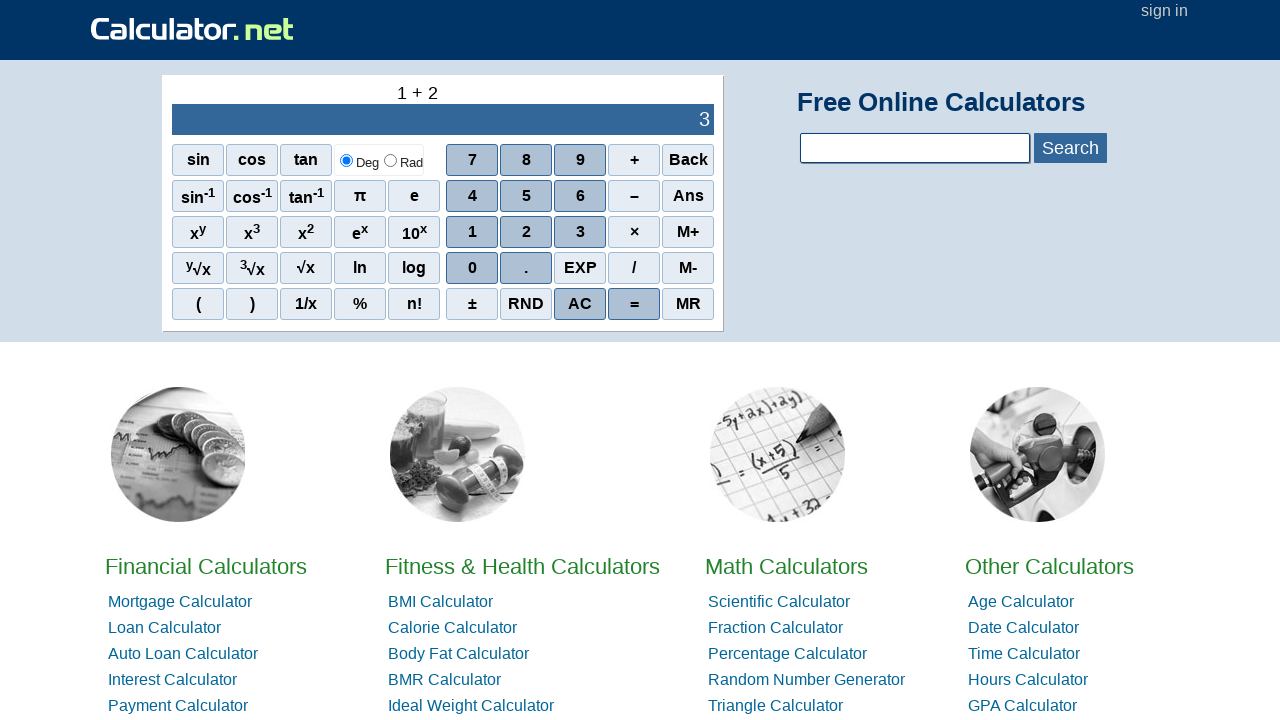

Addition result displayed (1 + 2)
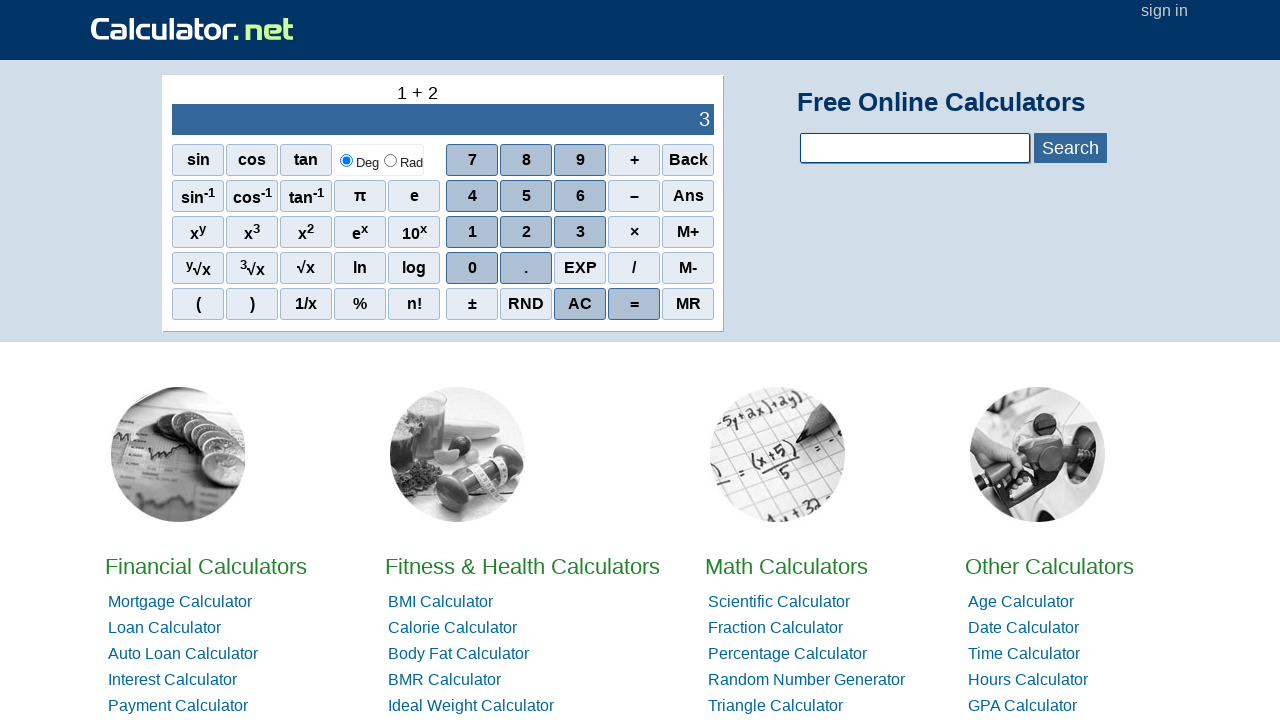

Cleared calculator after addition operation at (580, 304) on #sciout > tbody > tr:nth-child(2) > td:nth-child(2) > div > div:nth-child(5) > s
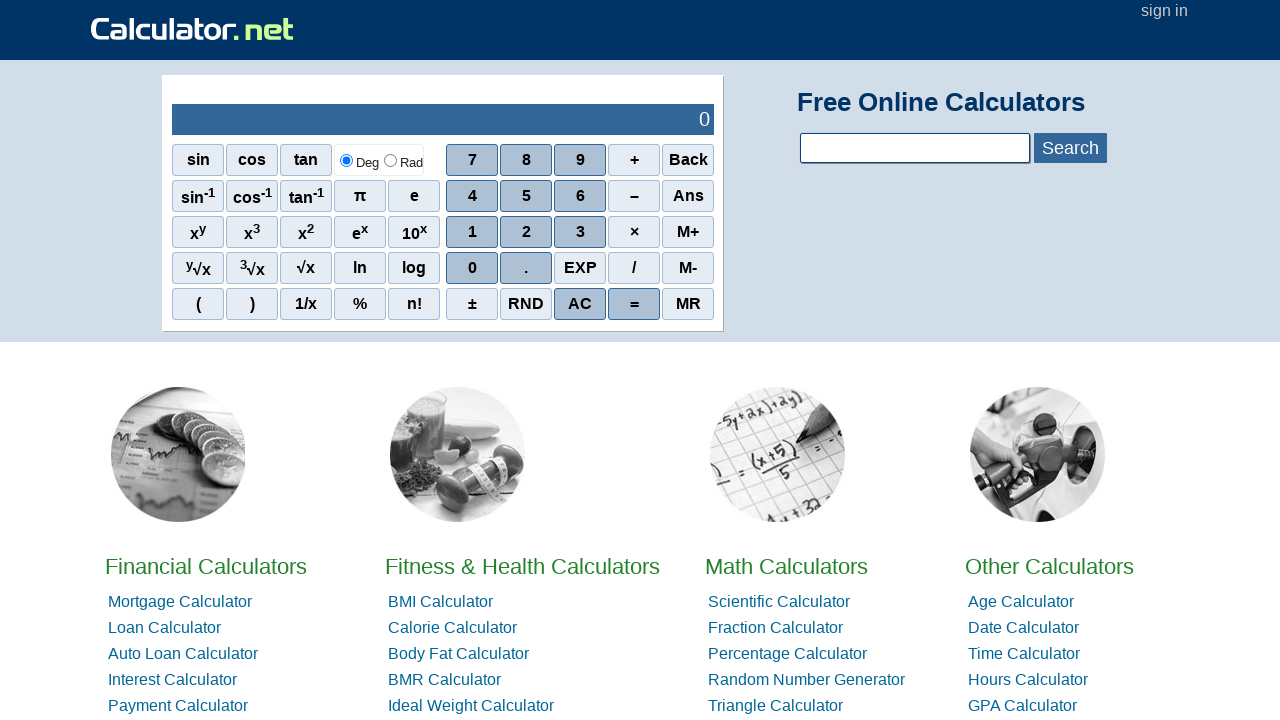

Clicked number 5 on calculator at (526, 196) on xpath=//span[@onclick="r(5)"]
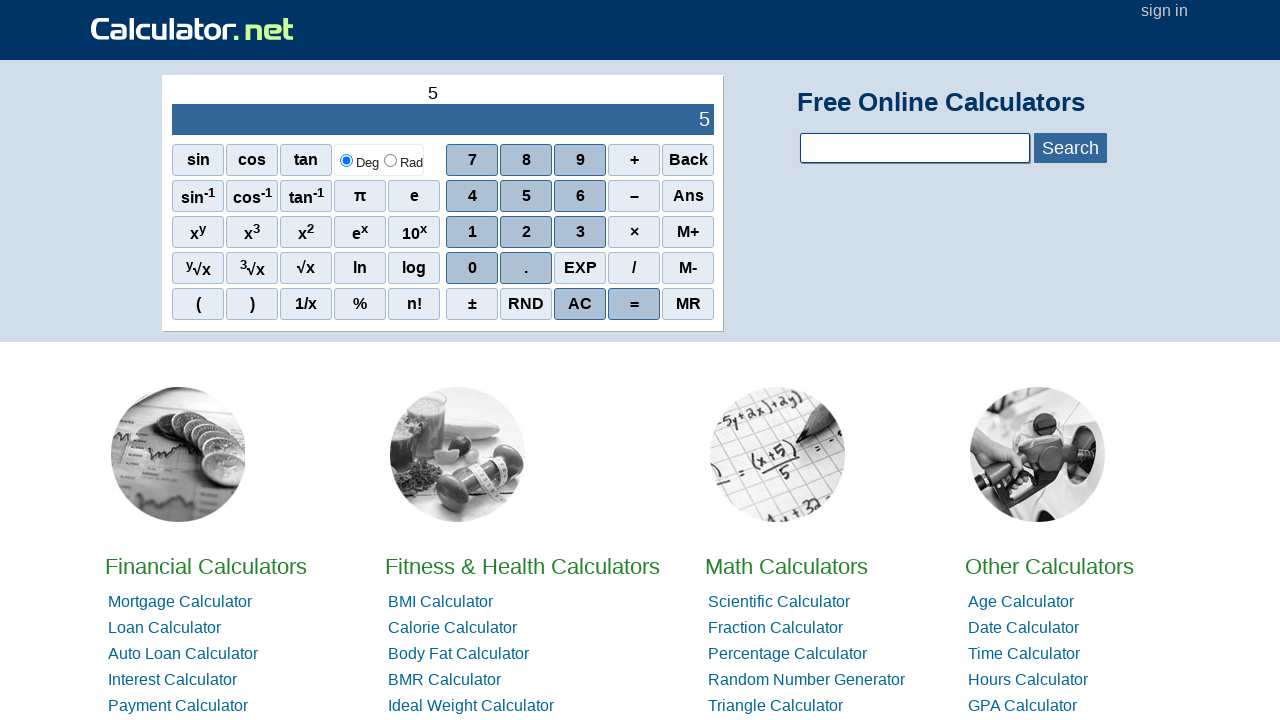

Clicked subtraction operator at (634, 196) on //span[@onclick="r('-')"]
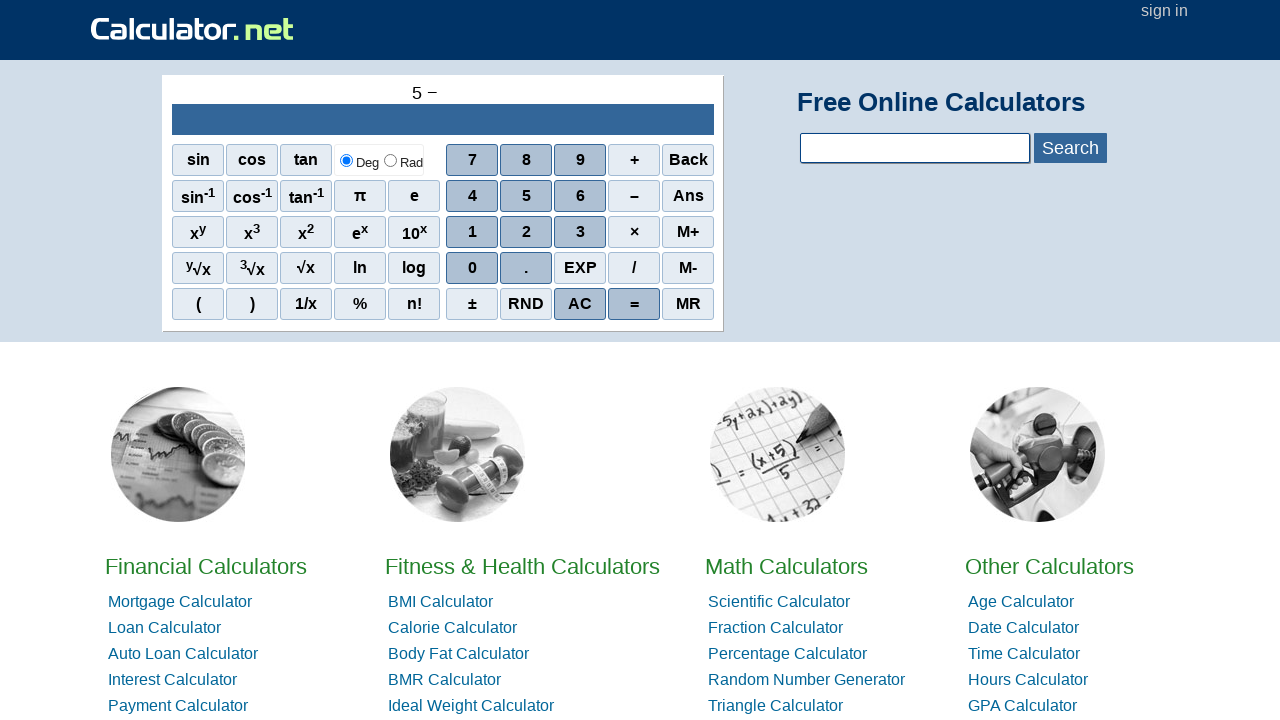

Clicked number 3 on calculator at (580, 232) on xpath=//span[@onclick="r(3)"]
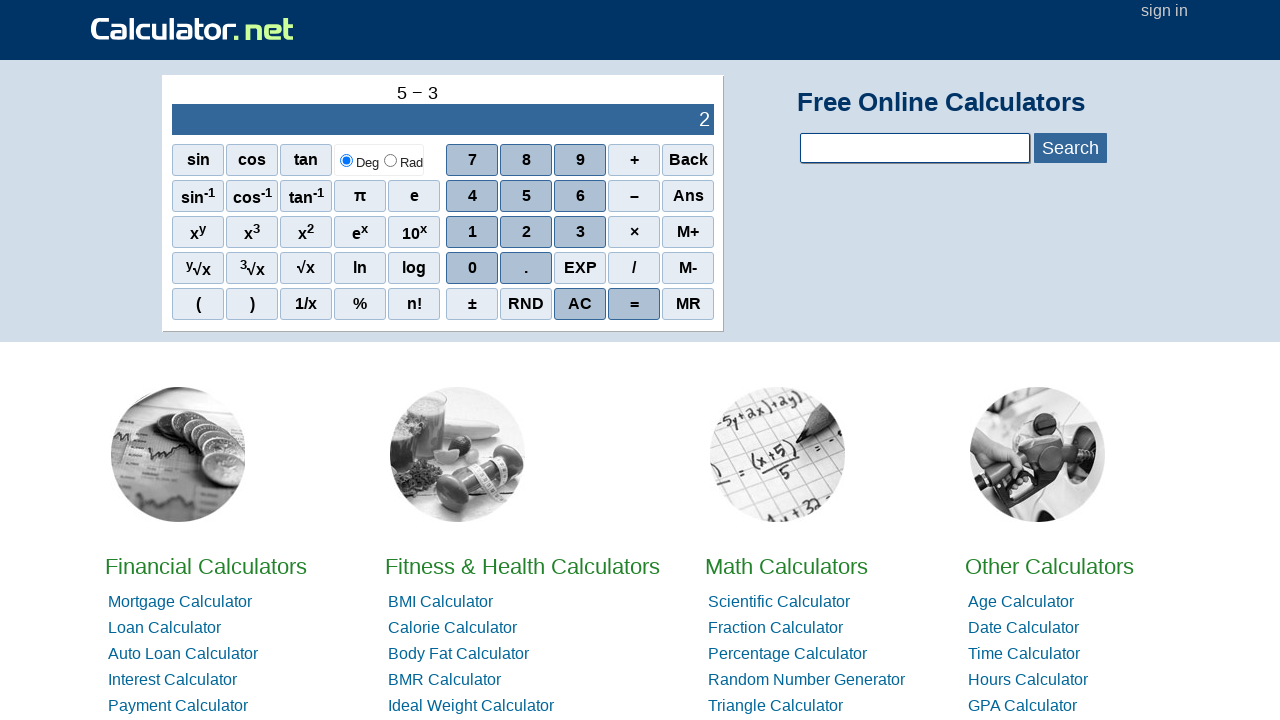

Subtraction result displayed (5 - 3)
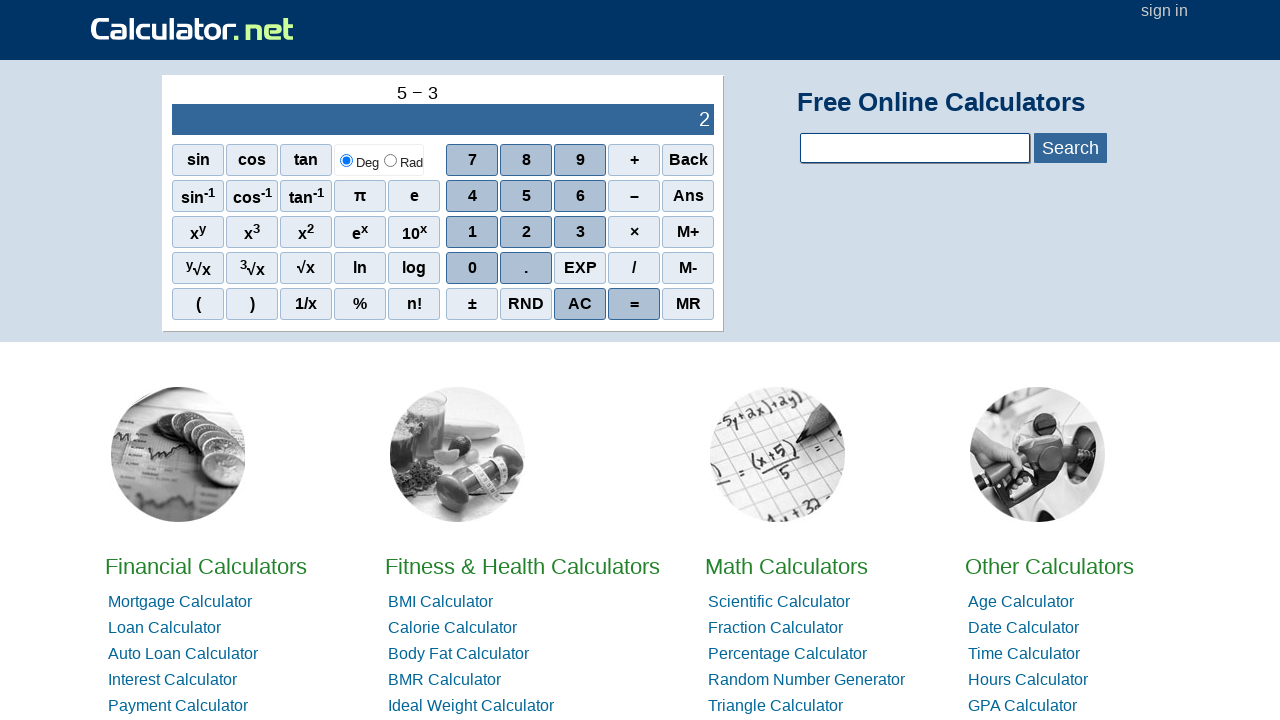

Cleared calculator after subtraction operation at (580, 304) on #sciout > tbody > tr:nth-child(2) > td:nth-child(2) > div > div:nth-child(5) > s
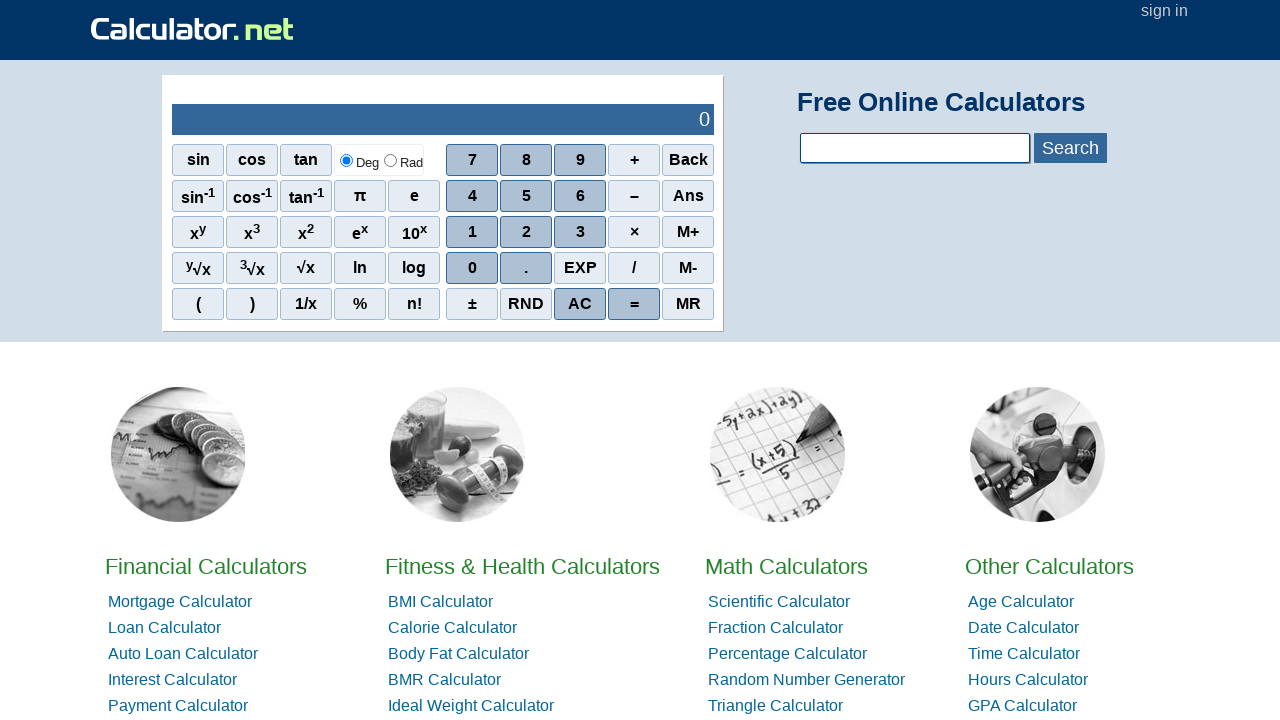

Clicked number 5 on calculator at (526, 196) on xpath=//span[@onclick="r(5)"]
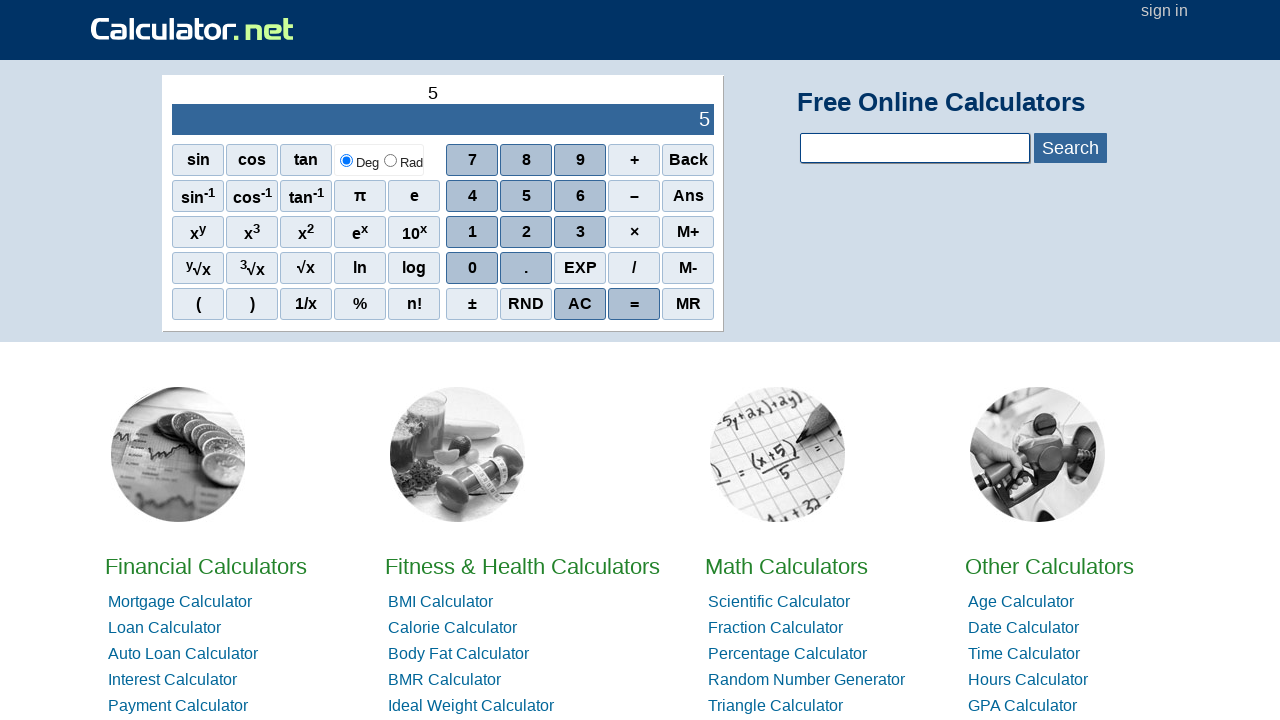

Clicked multiplication operator at (634, 232) on //span[@onclick="r('*')"]
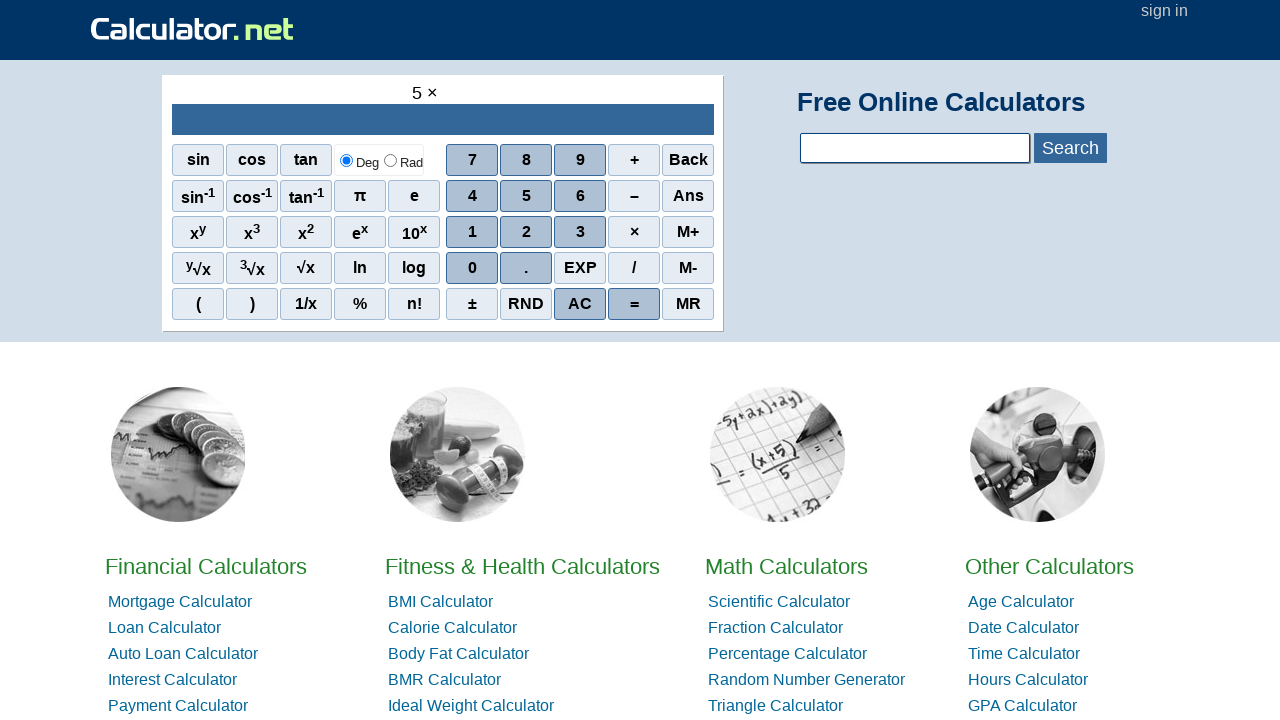

Clicked number 3 on calculator at (580, 232) on xpath=//span[@onclick="r(3)"]
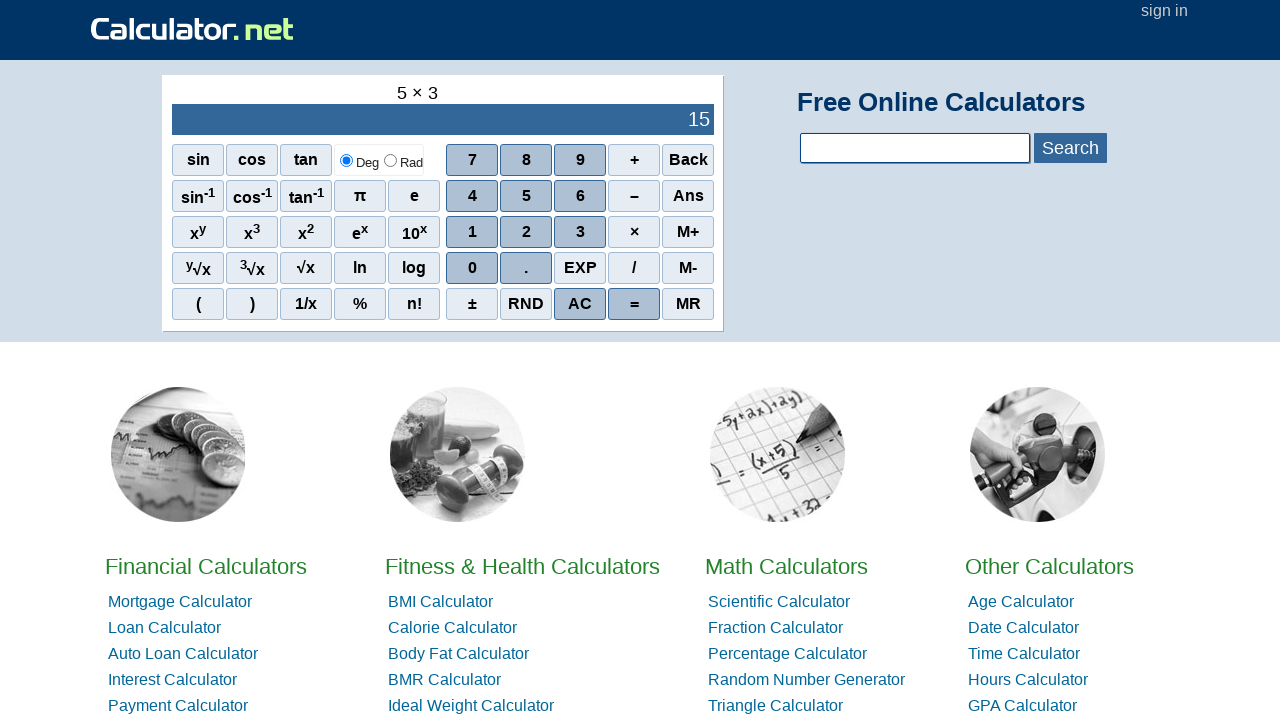

Multiplication result displayed (5 * 3)
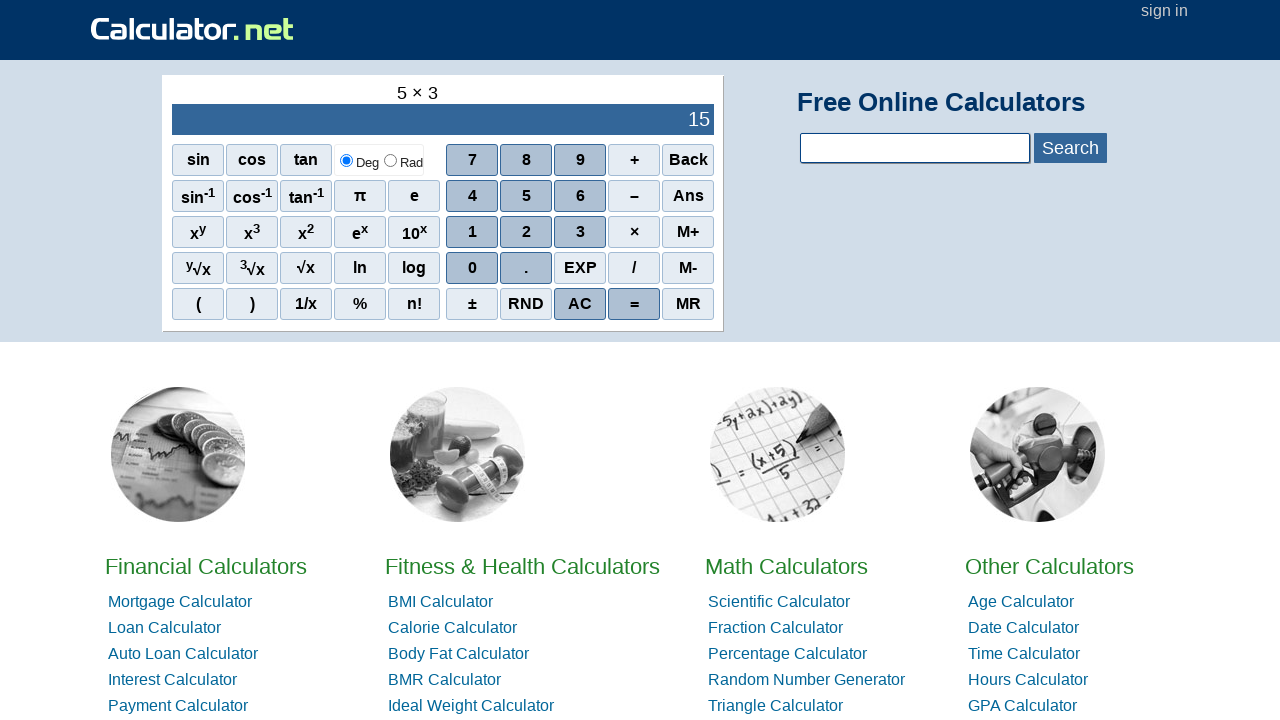

Cleared calculator after multiplication operation at (580, 304) on #sciout > tbody > tr:nth-child(2) > td:nth-child(2) > div > div:nth-child(5) > s
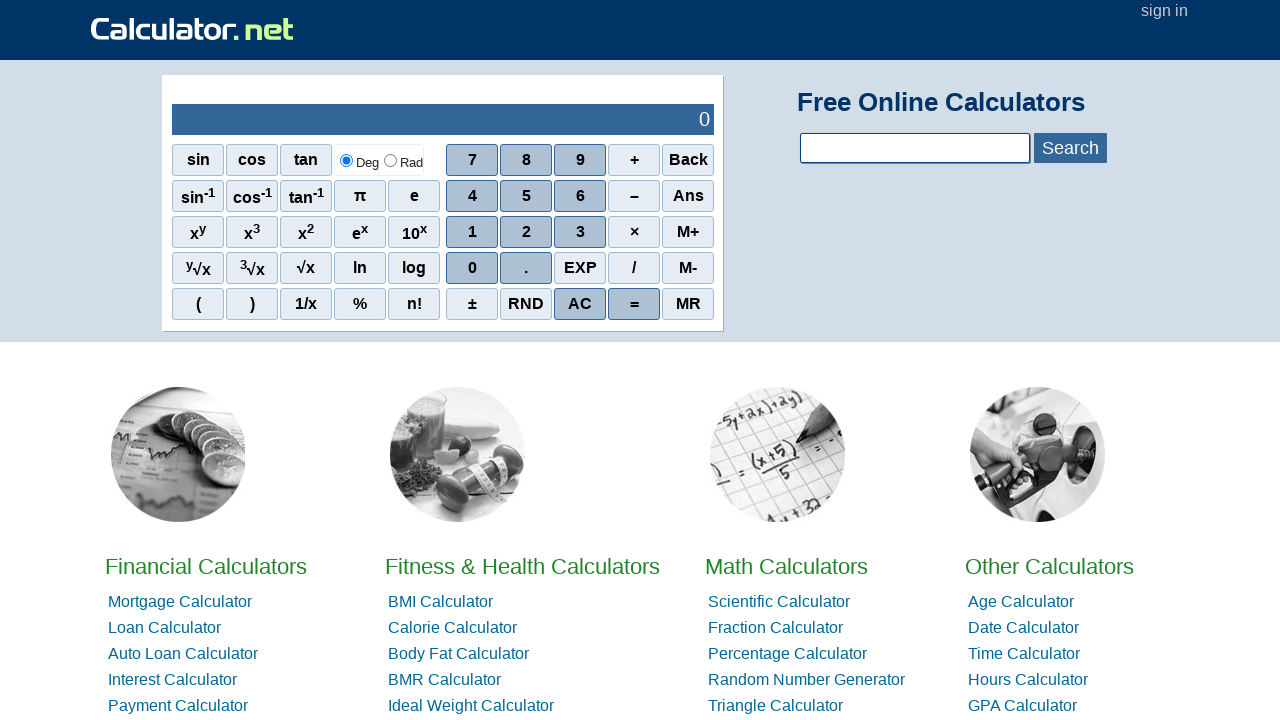

Clicked number 5 on calculator at (526, 196) on xpath=//span[@onclick="r(5)"]
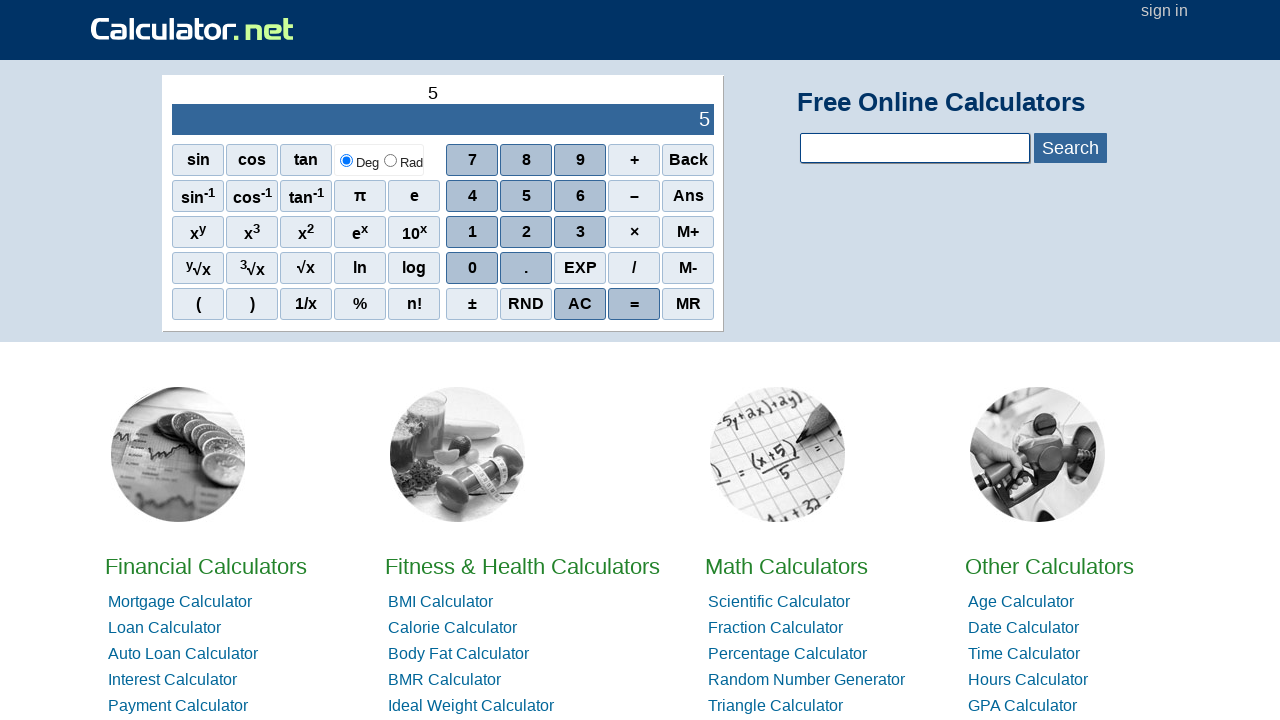

Clicked division operator at (634, 268) on //span[@onclick="r('/')"]
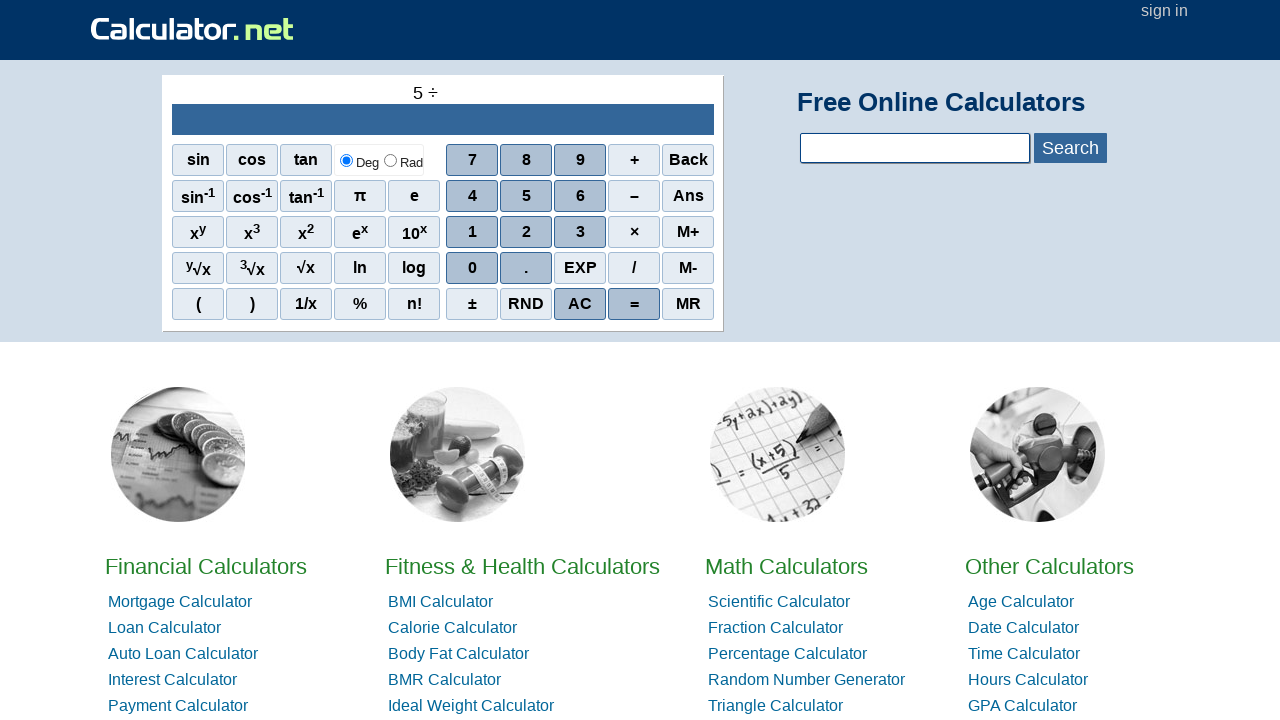

Clicked number 3 on calculator at (580, 232) on xpath=//span[@onclick="r(3)"]
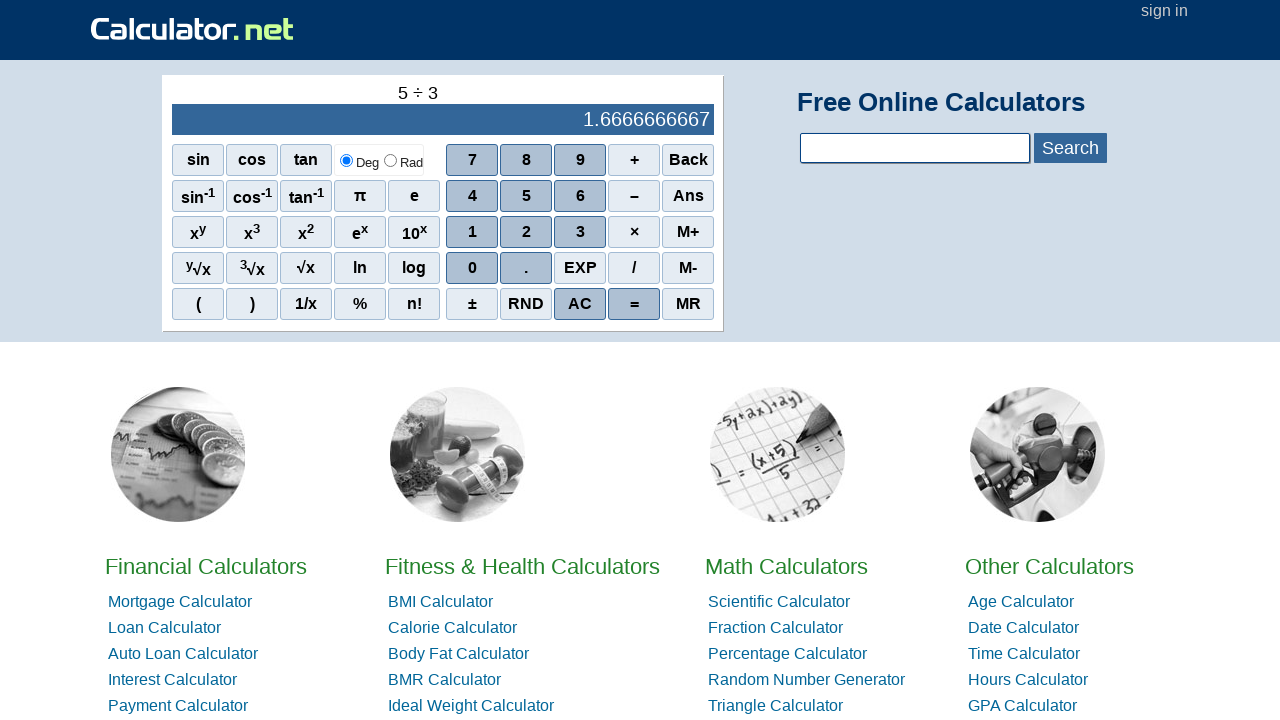

Division result displayed (5 / 3)
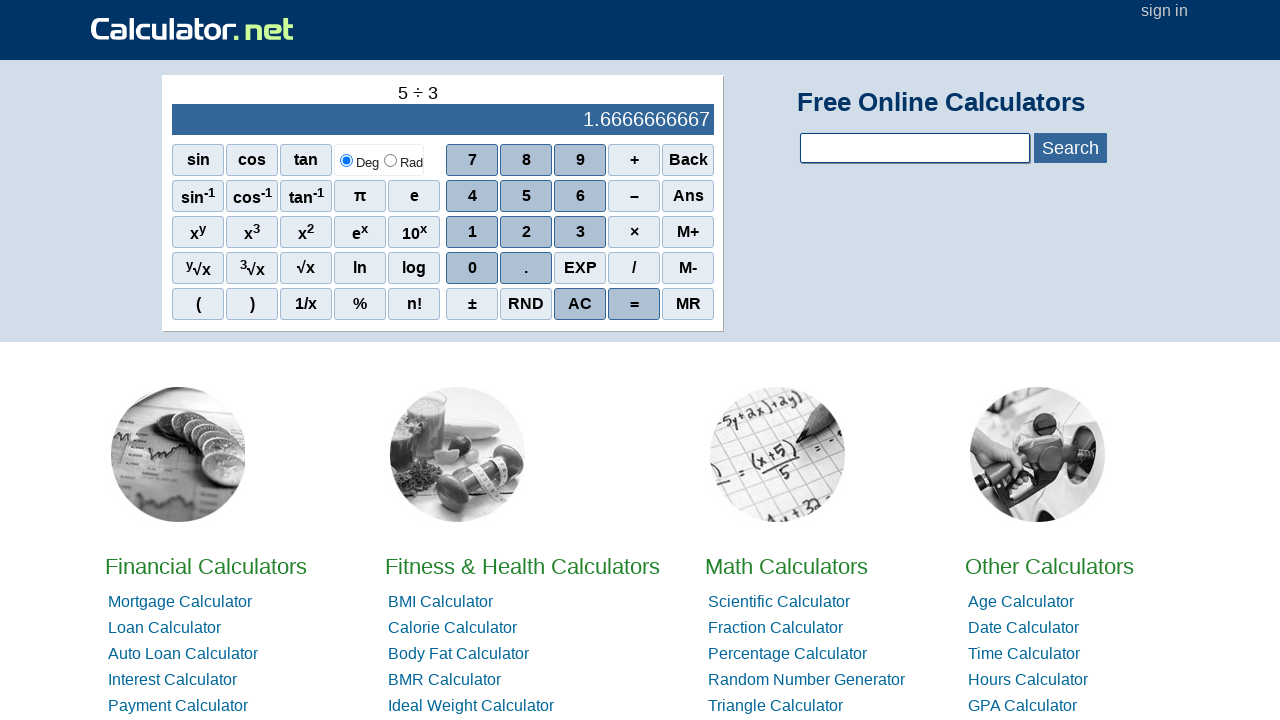

Cleared calculator after division operation at (580, 304) on #sciout > tbody > tr:nth-child(2) > td:nth-child(2) > div > div:nth-child(5) > s
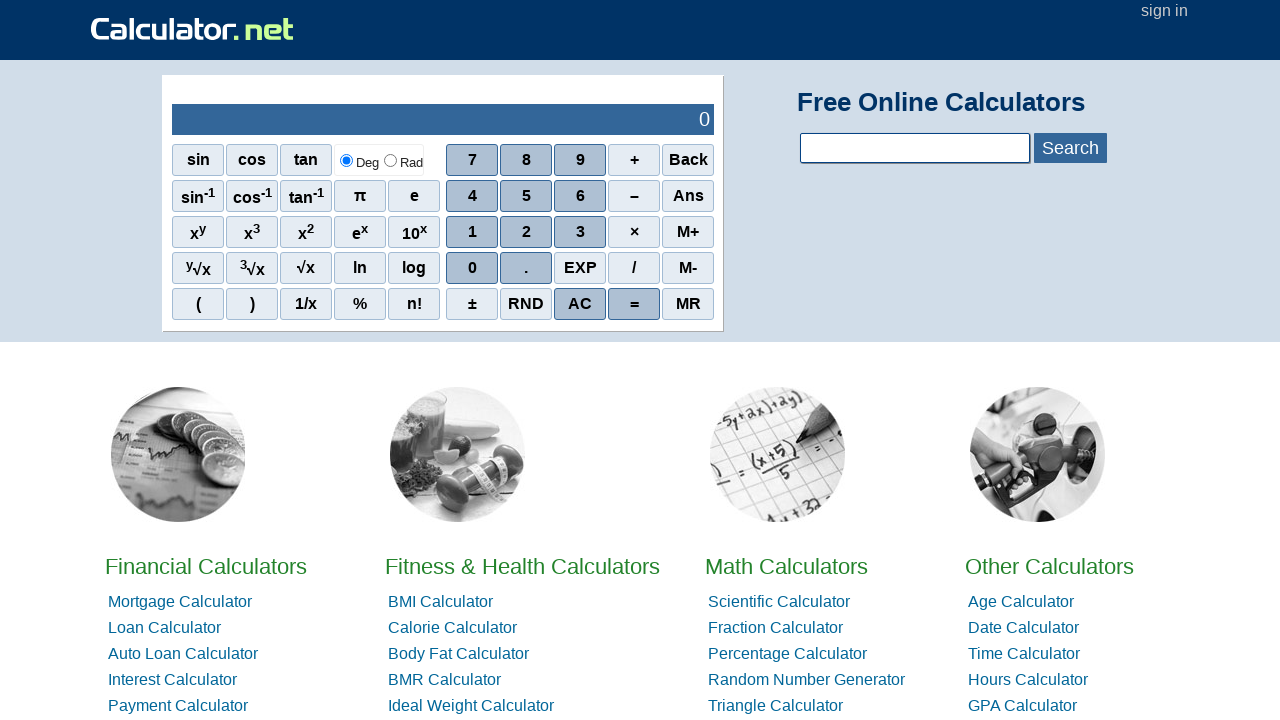

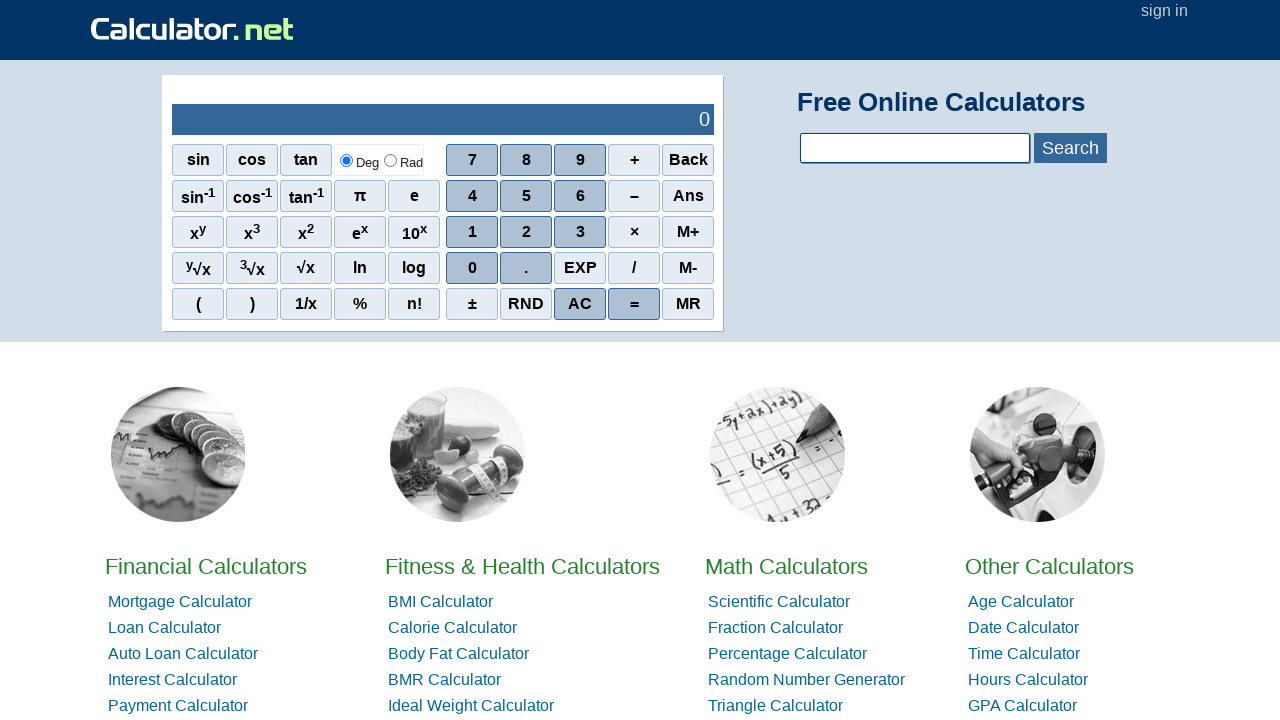